Tests Python.org search functionality by searching for "pycon" and verifying results are returned

Starting URL: http://www.python.org

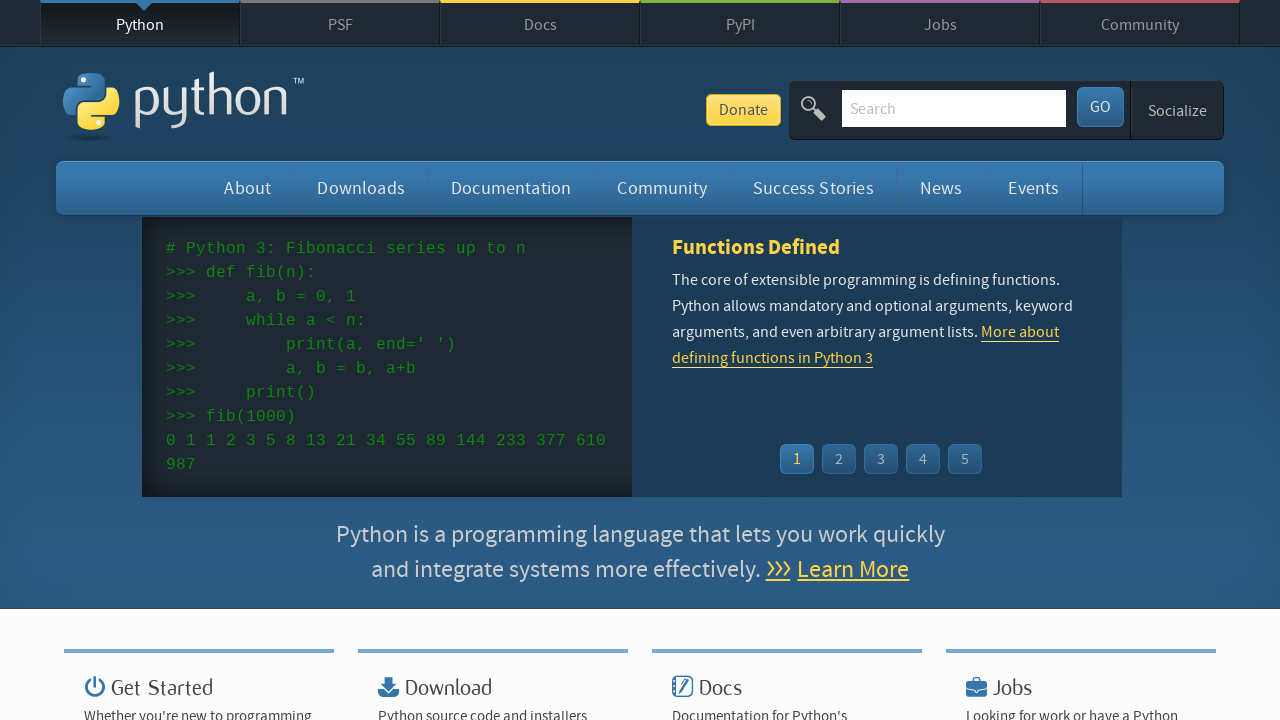

Python.org page loaded (domcontentloaded)
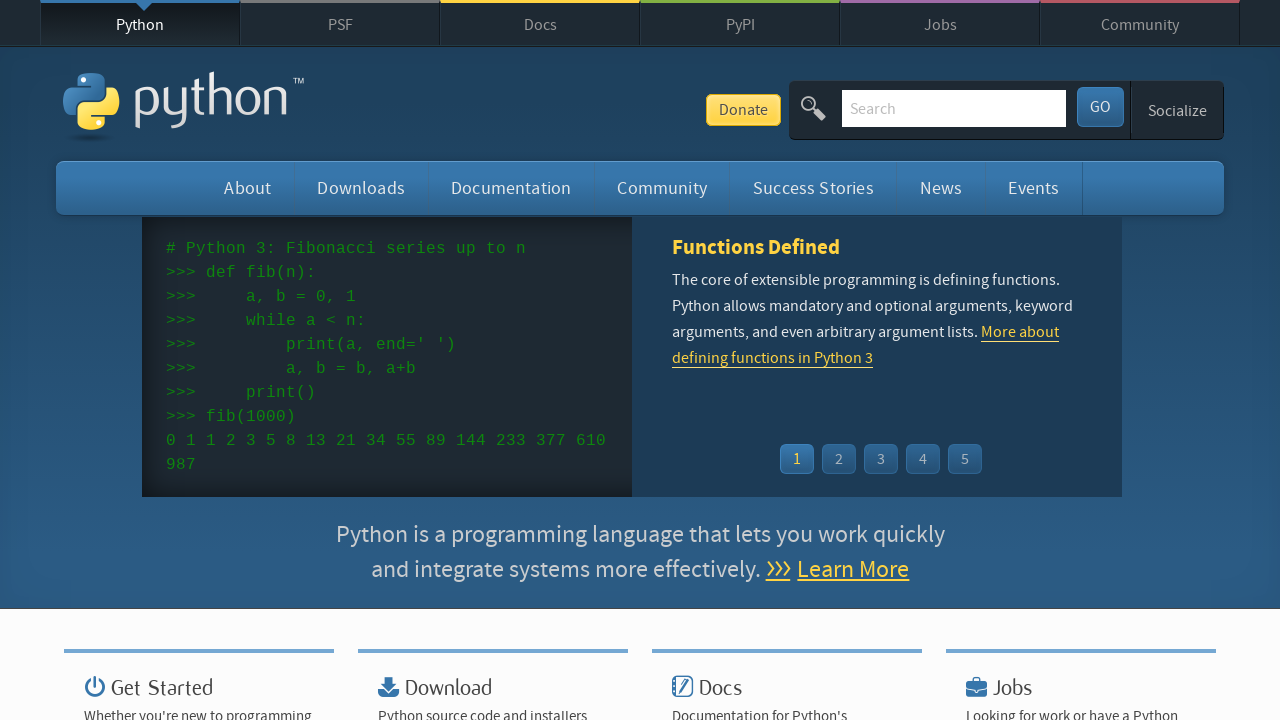

Filled search box with 'pycon' on input[name='q']
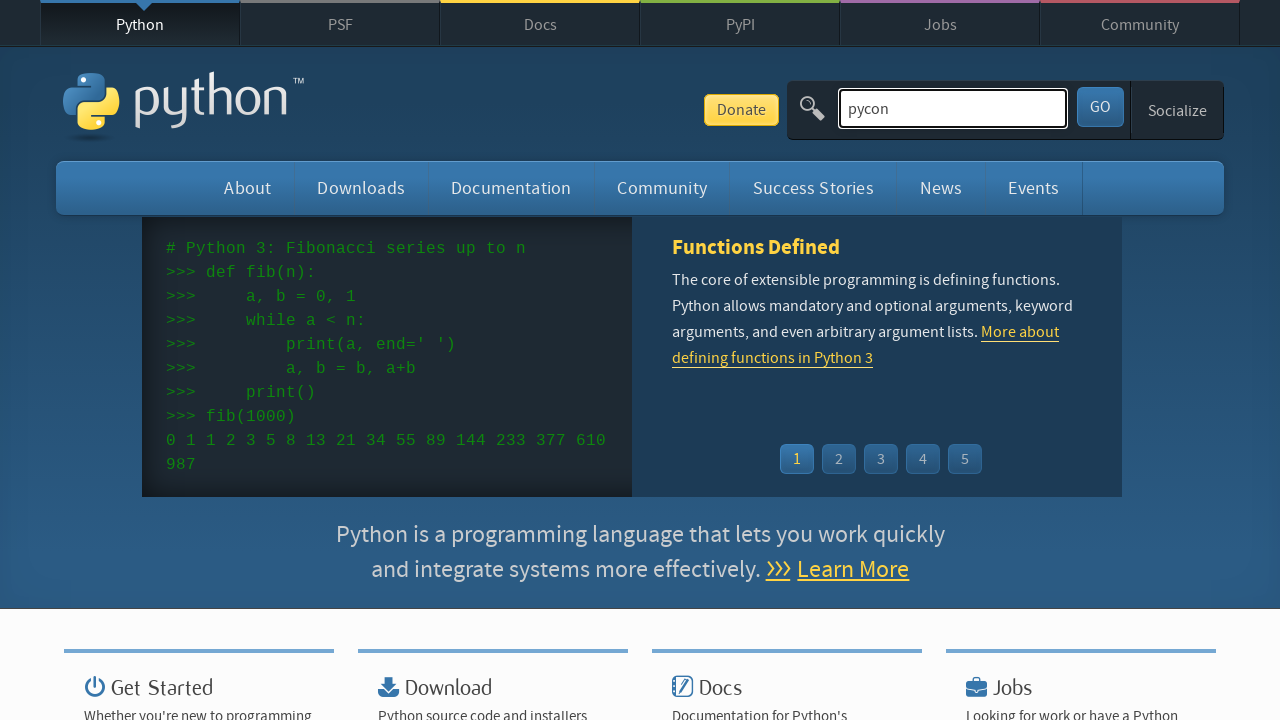

Pressed Enter to submit search for 'pycon' on input[name='q']
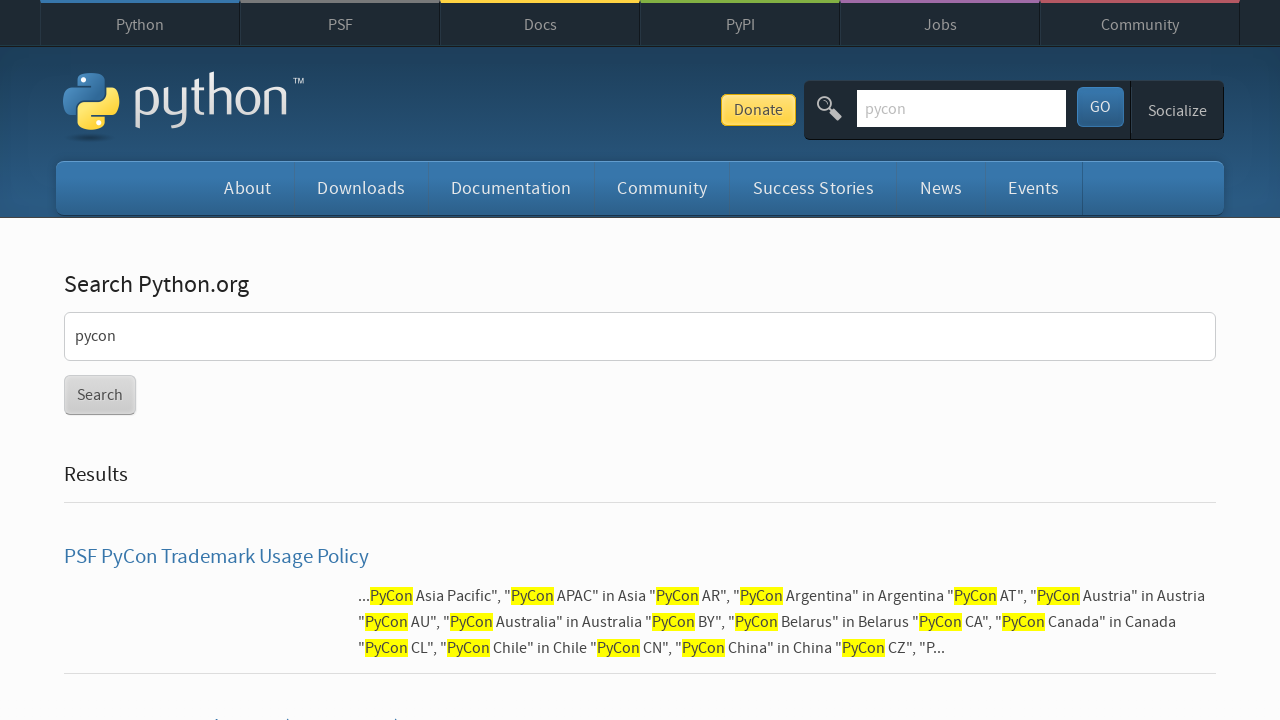

Search results page loaded (domcontentloaded)
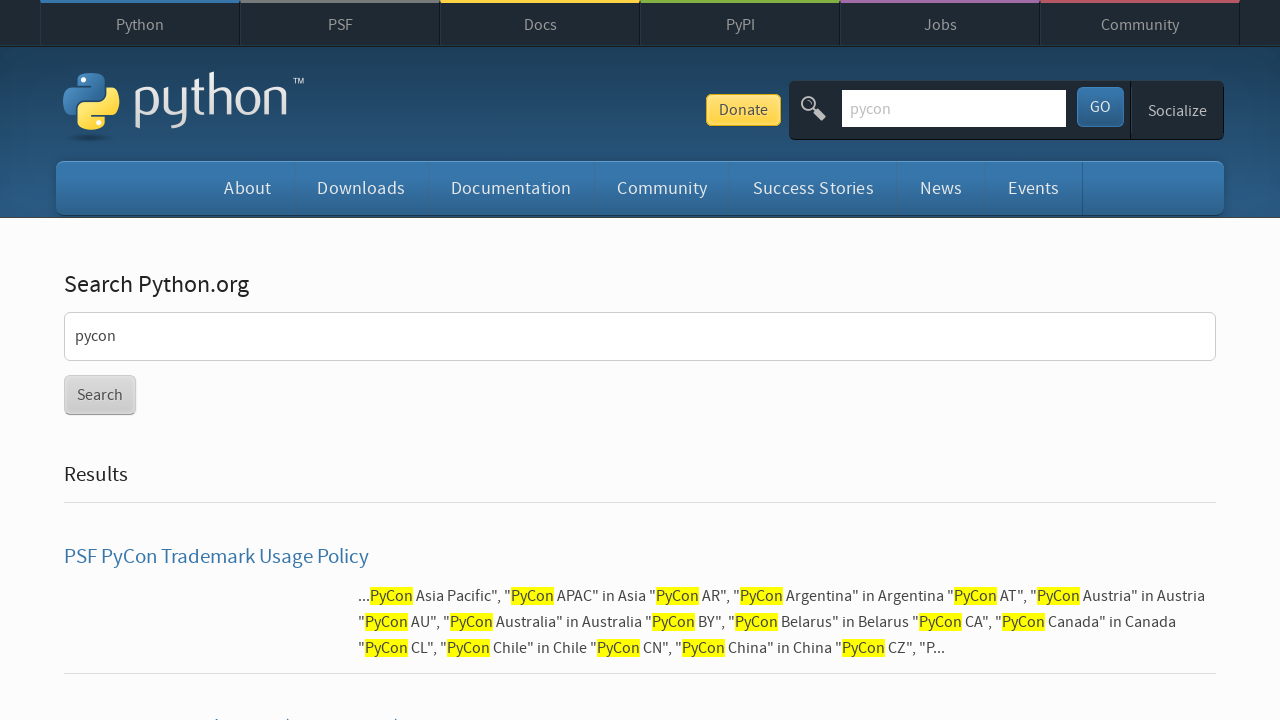

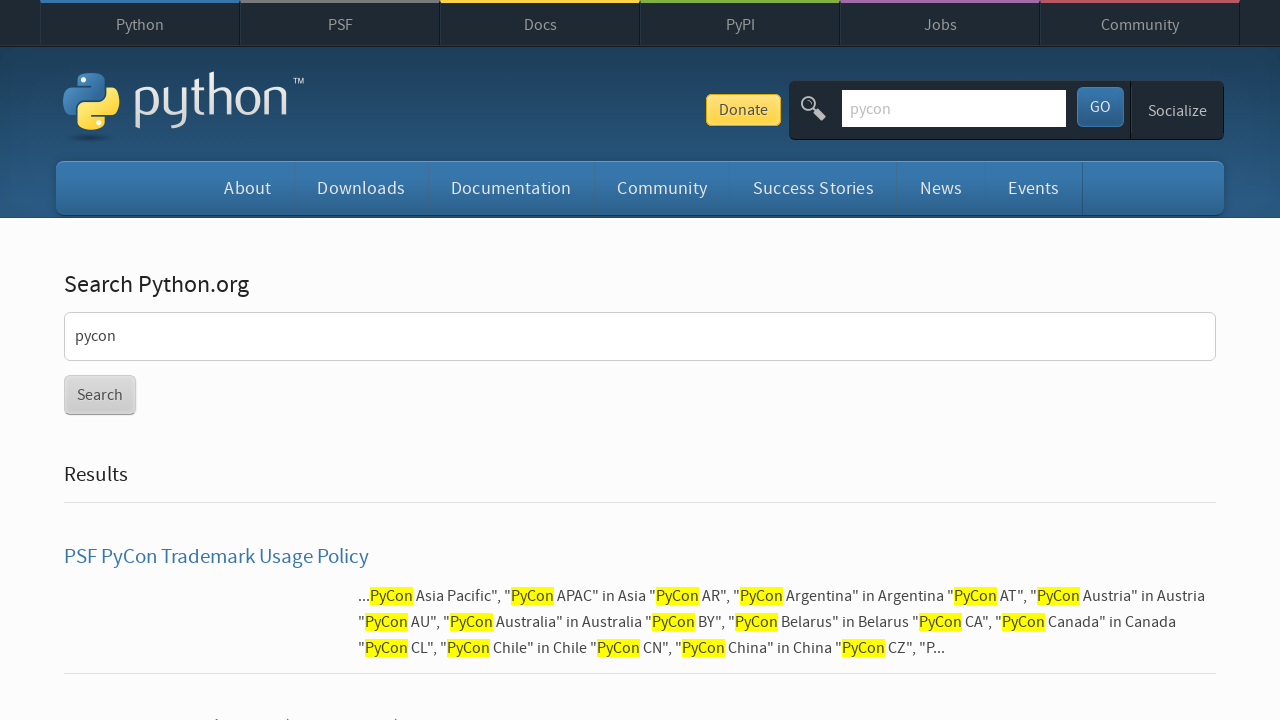